Tests jQuery UI Tabs widget by clicking through tabs and adding a new custom tab with content

Starting URL: https://jqueryui.com/

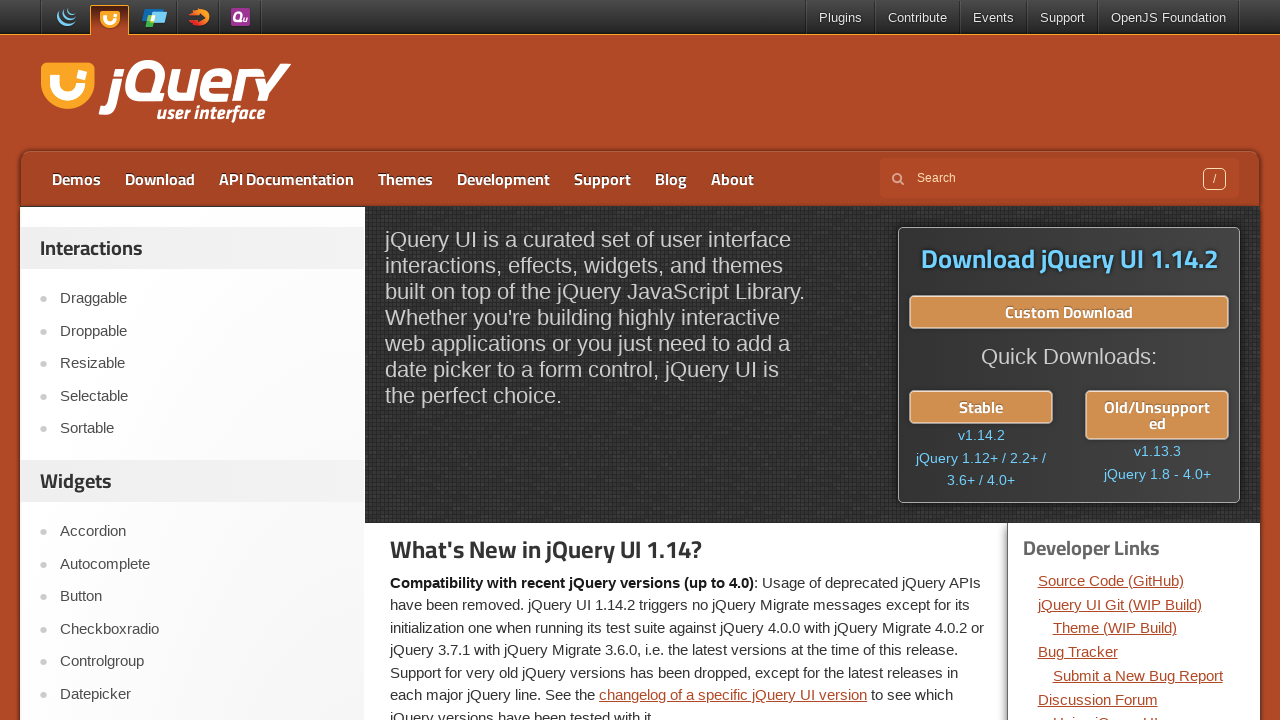

Scrolled down 350px on jQuery UI homepage
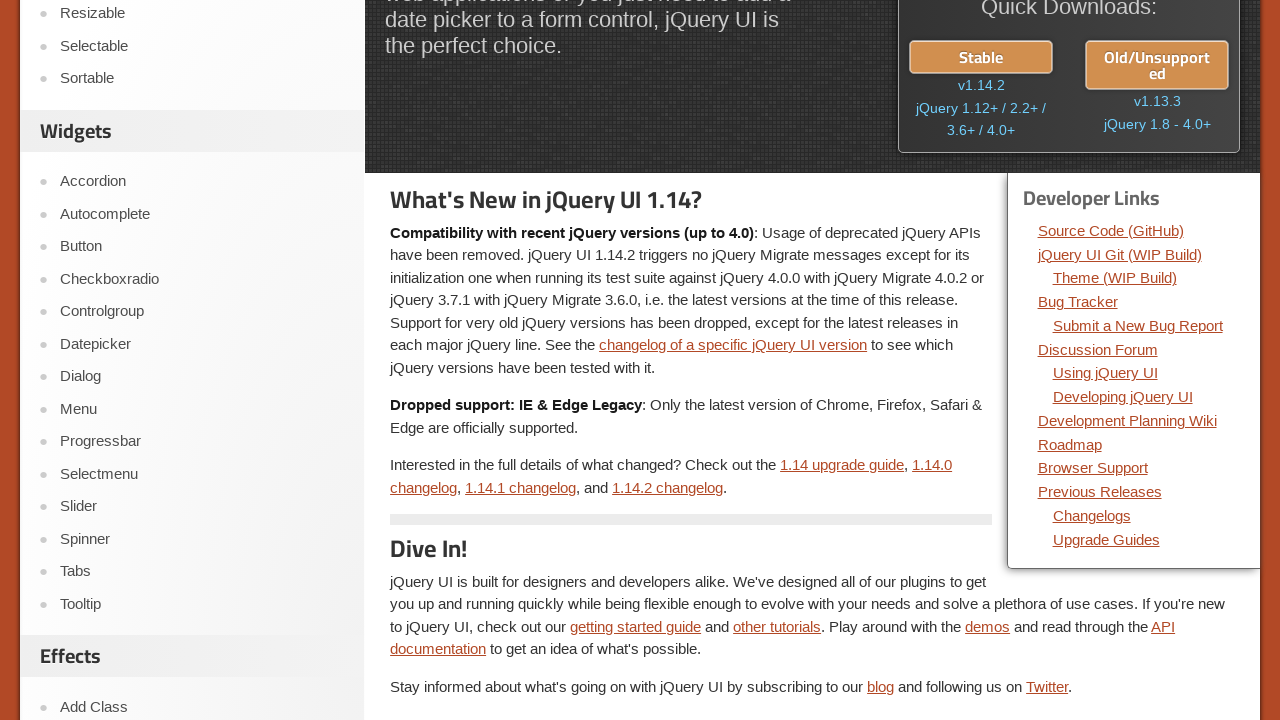

Clicked on Tabs widget link at (202, 572) on text="Tabs"
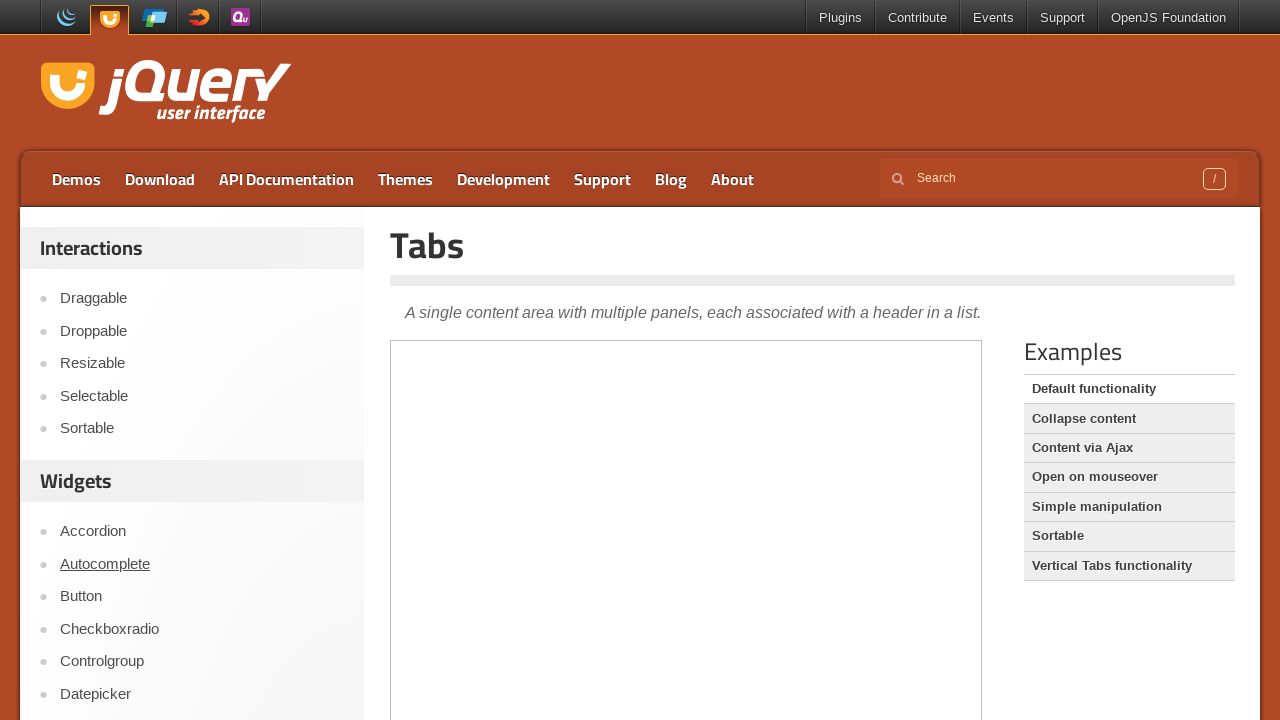

Located iframe containing Tabs widget
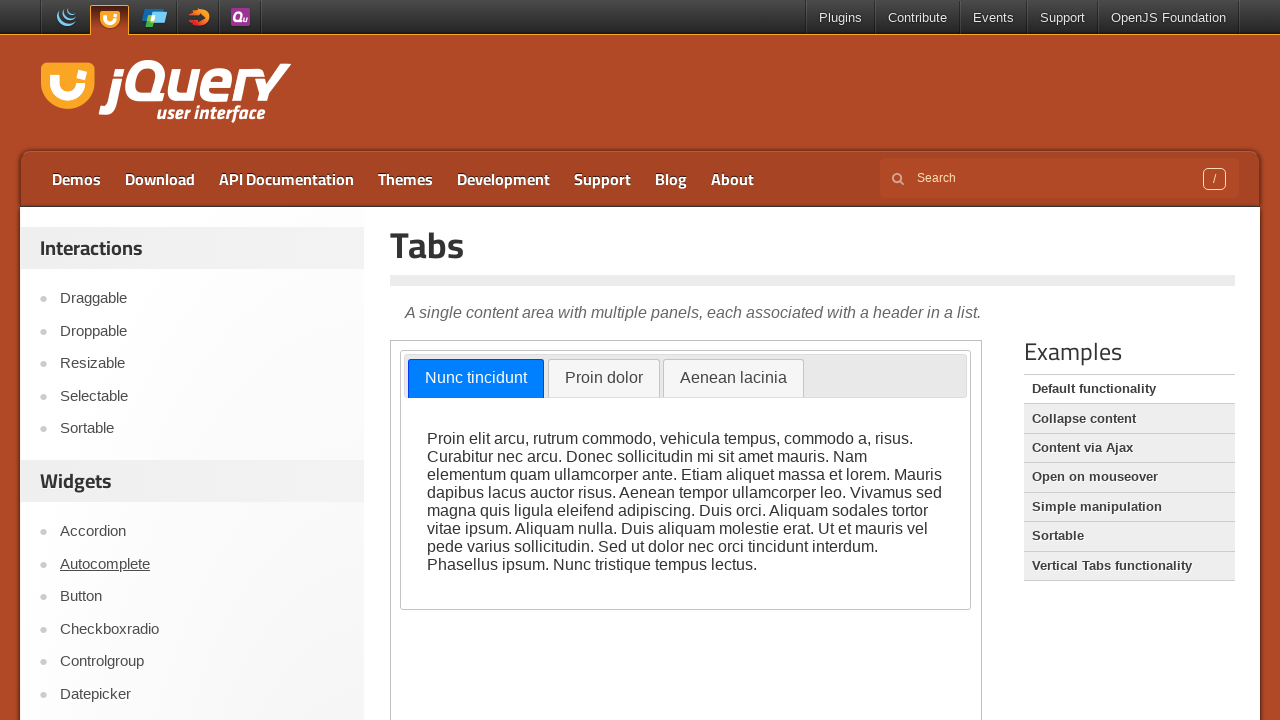

Clicked on second tab at (604, 378) on iframe >> nth=0 >> internal:control=enter-frame >> xpath=//*[@id="tabs"]/ul/li[2
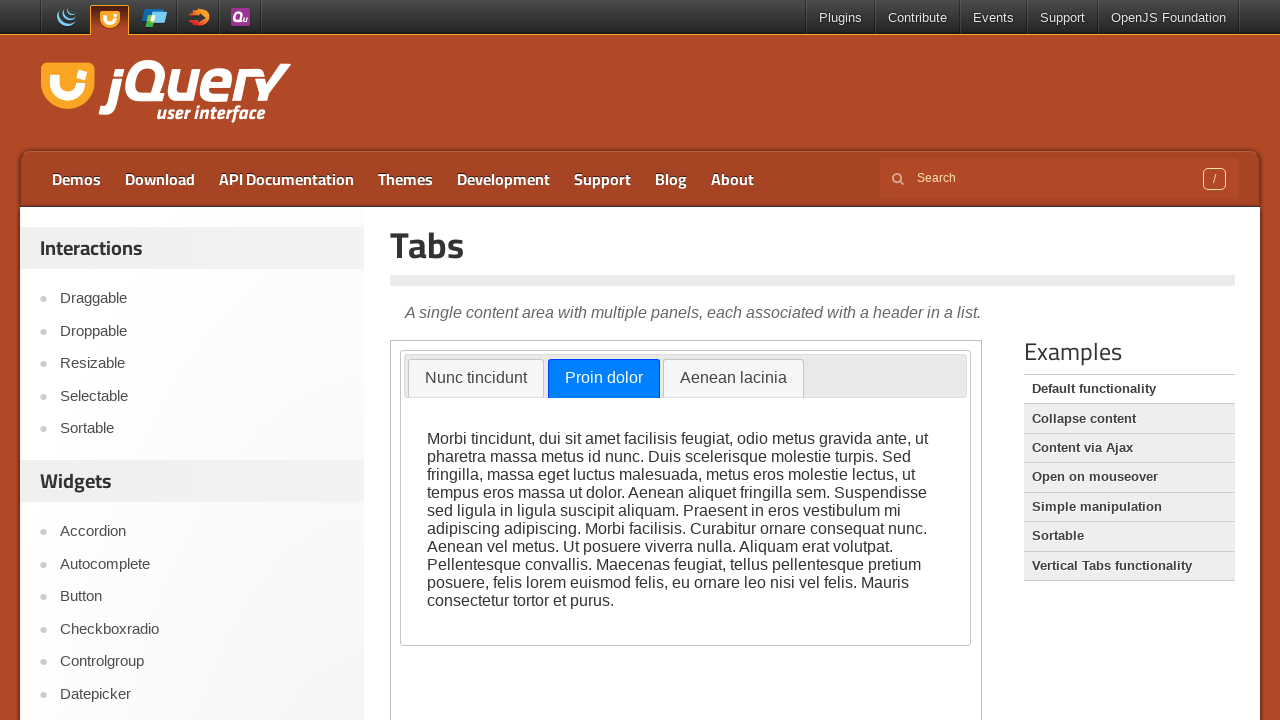

Clicked on third tab at (733, 378) on iframe >> nth=0 >> internal:control=enter-frame >> xpath=//*[@id="tabs"]/ul/li[3
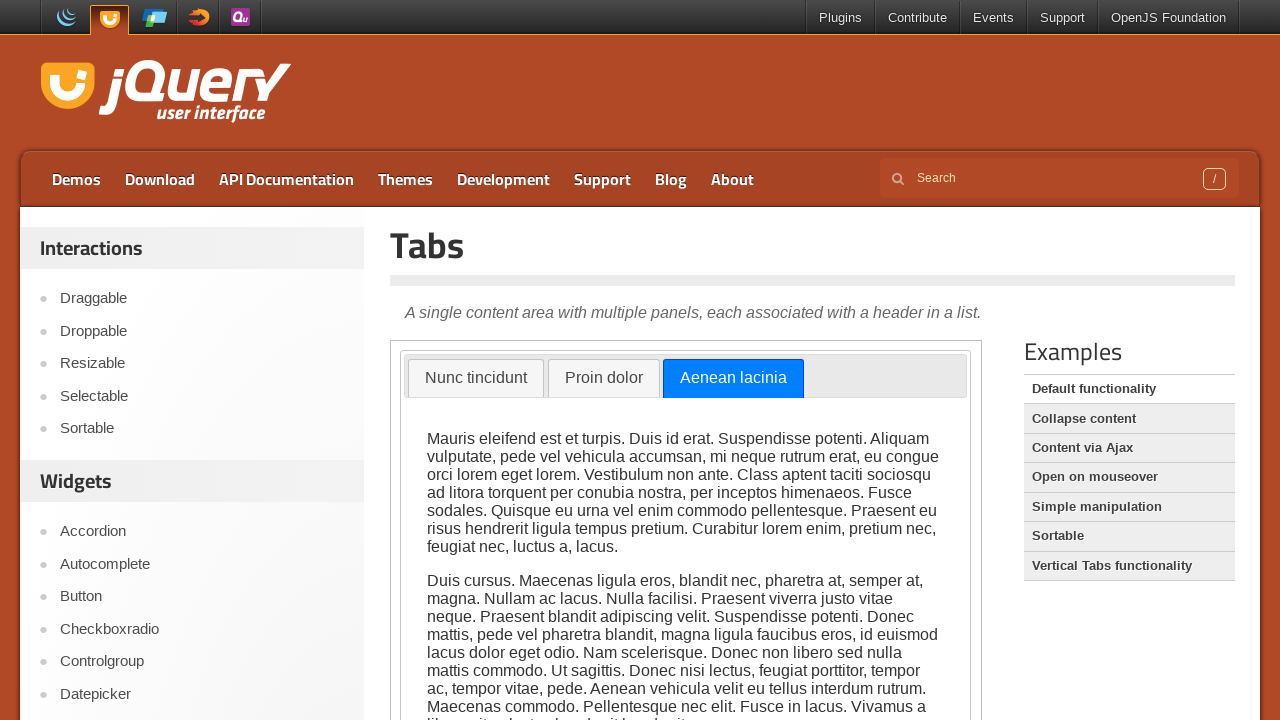

Clicked on Simple manipulation example link at (1129, 507) on text="Simple manipulation"
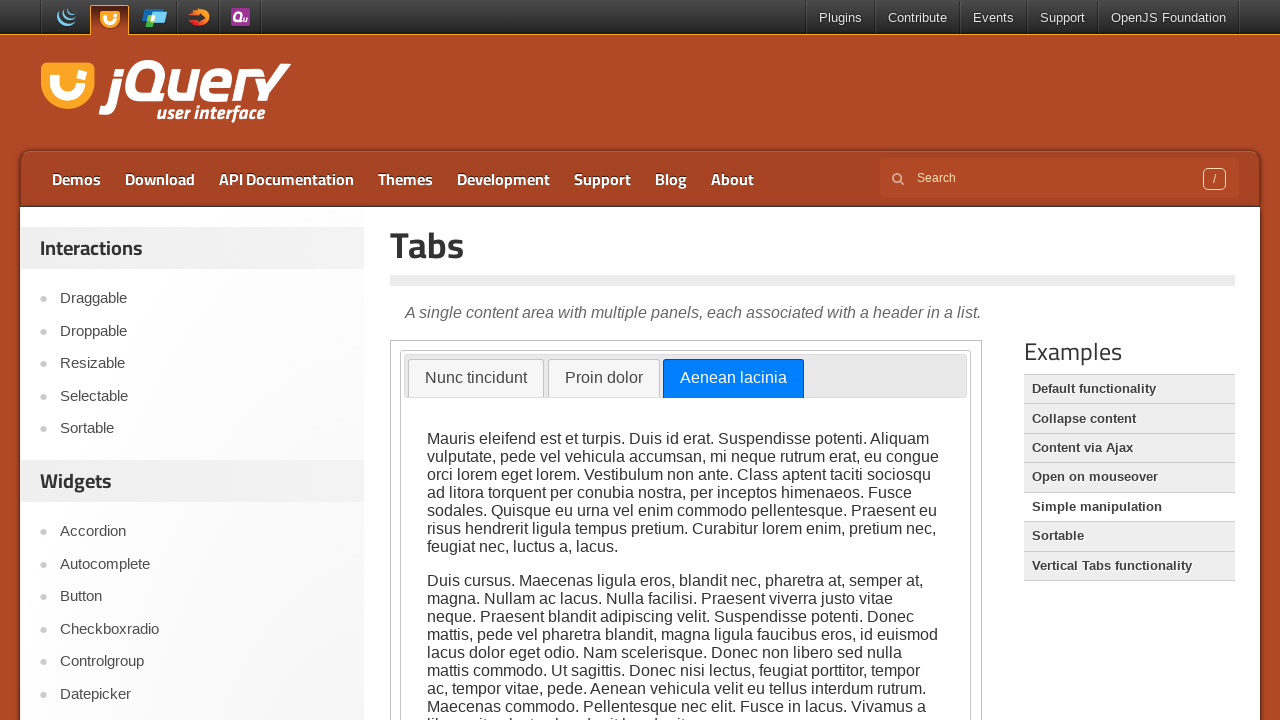

Located iframe for Simple manipulation example
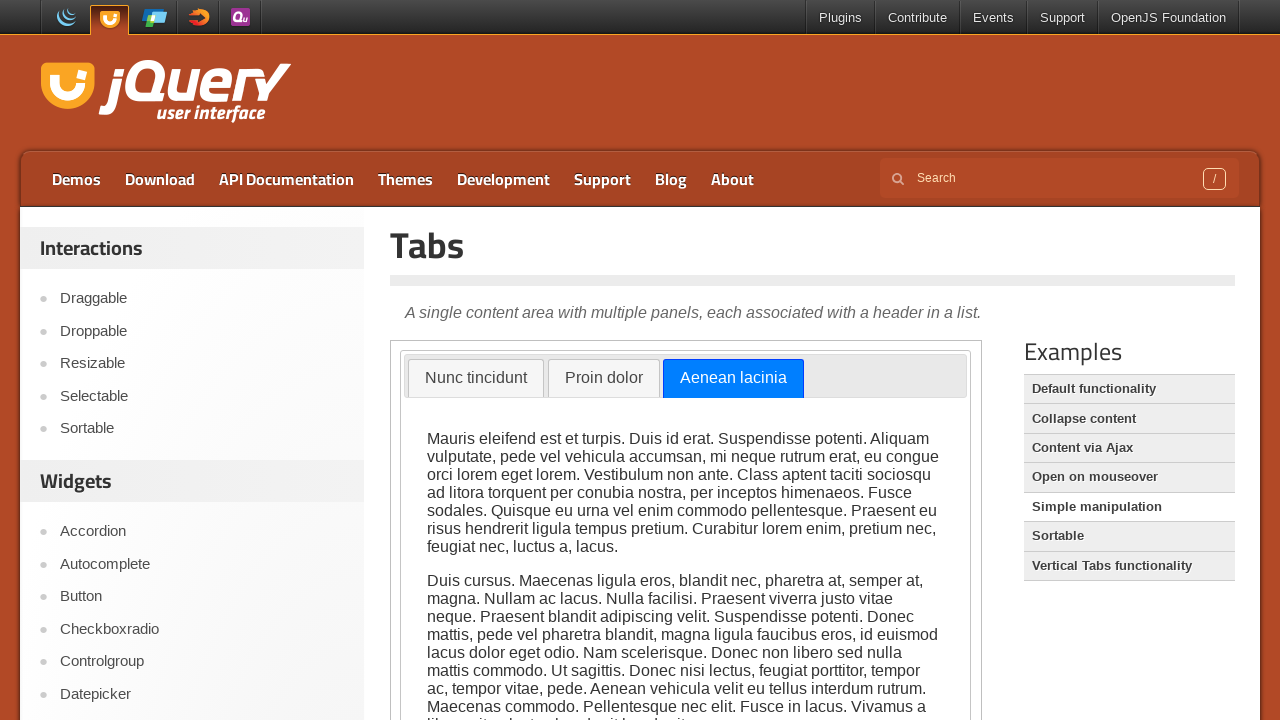

Clicked 'Add Tab' button at (447, 366) on iframe >> nth=0 >> internal:control=enter-frame >> xpath=//*[@id="add_tab"]
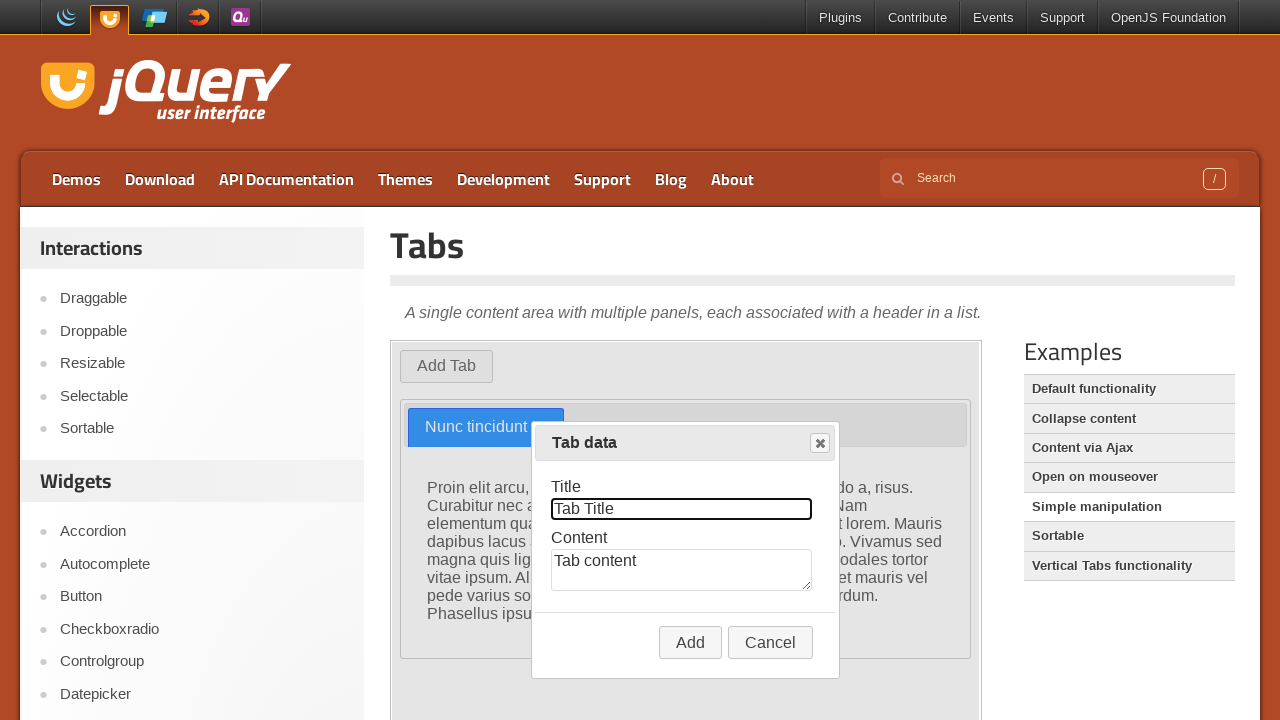

Filled tab title field with 'Test Title' on iframe >> nth=0 >> internal:control=enter-frame >> #tab_title
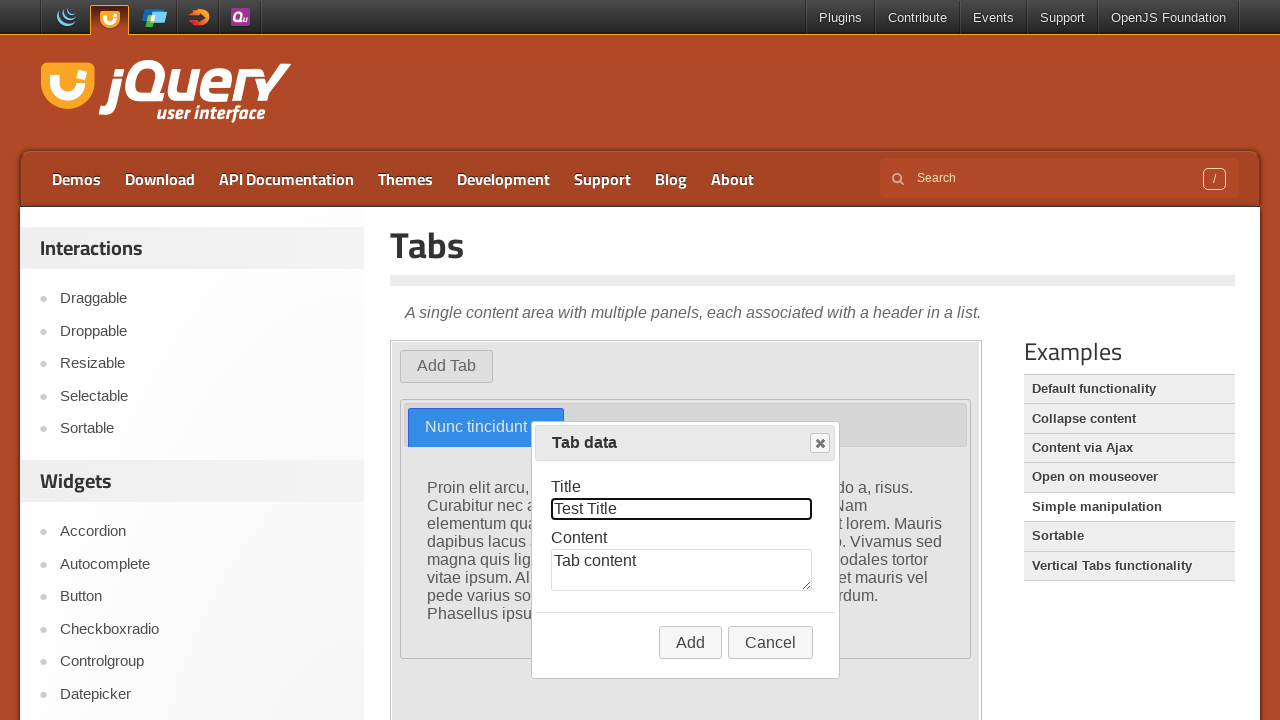

Filled tab content field with 'Plamen Hristov Demo, Demo' on iframe >> nth=0 >> internal:control=enter-frame >> #tab_content
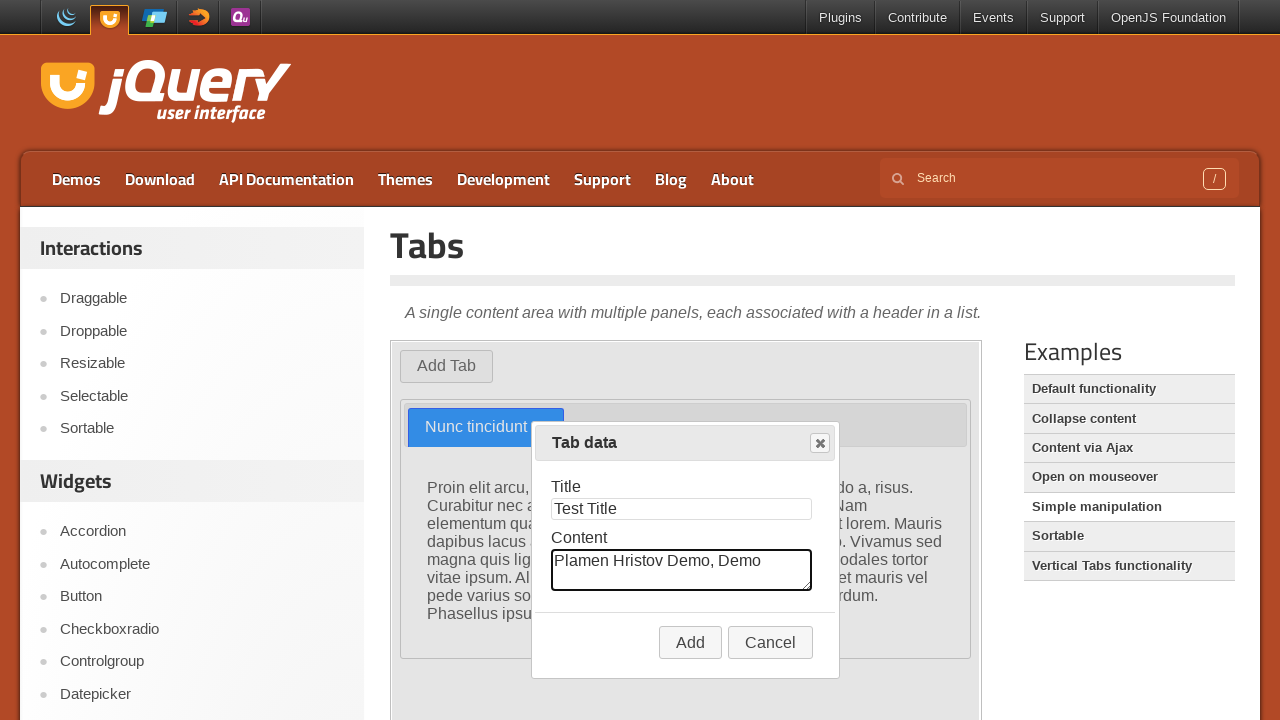

Clicked button to create new tab at (690, 642) on iframe >> nth=0 >> internal:control=enter-frame >> xpath=/html/body/div[2]/div[3
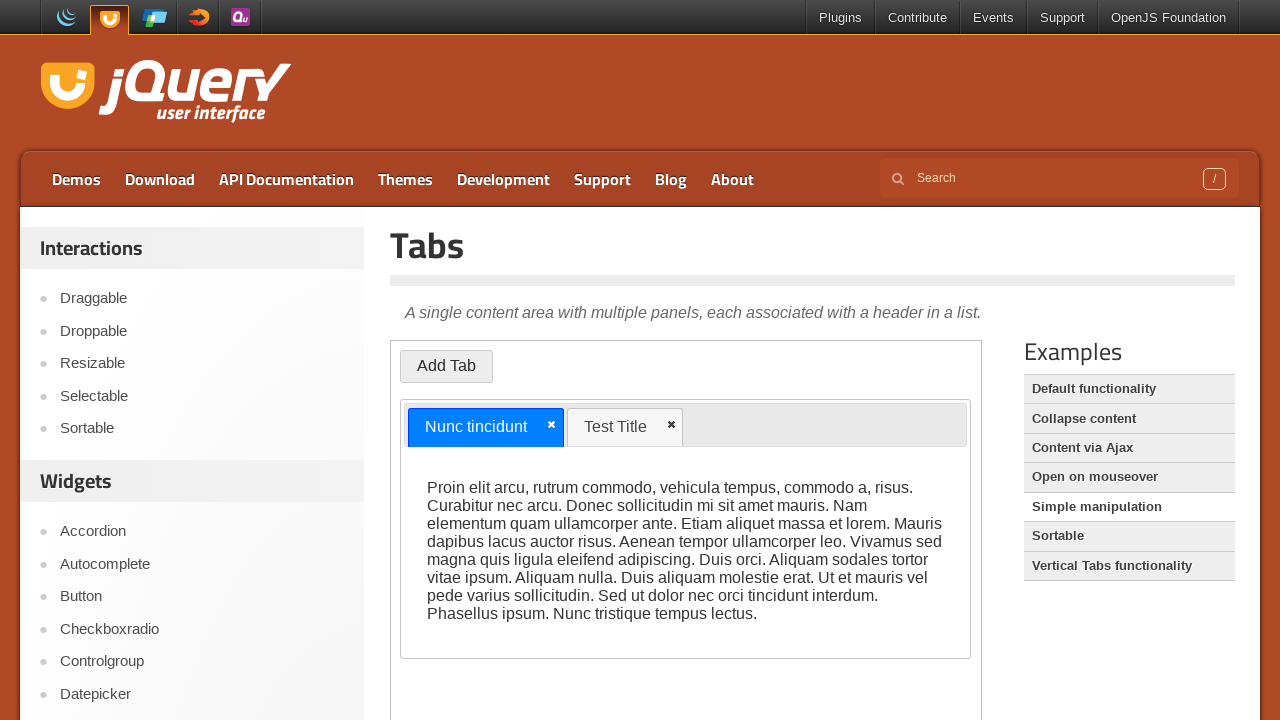

Clicked on newly created tab to view its content at (615, 427) on iframe >> nth=0 >> internal:control=enter-frame >> #ui-id-3
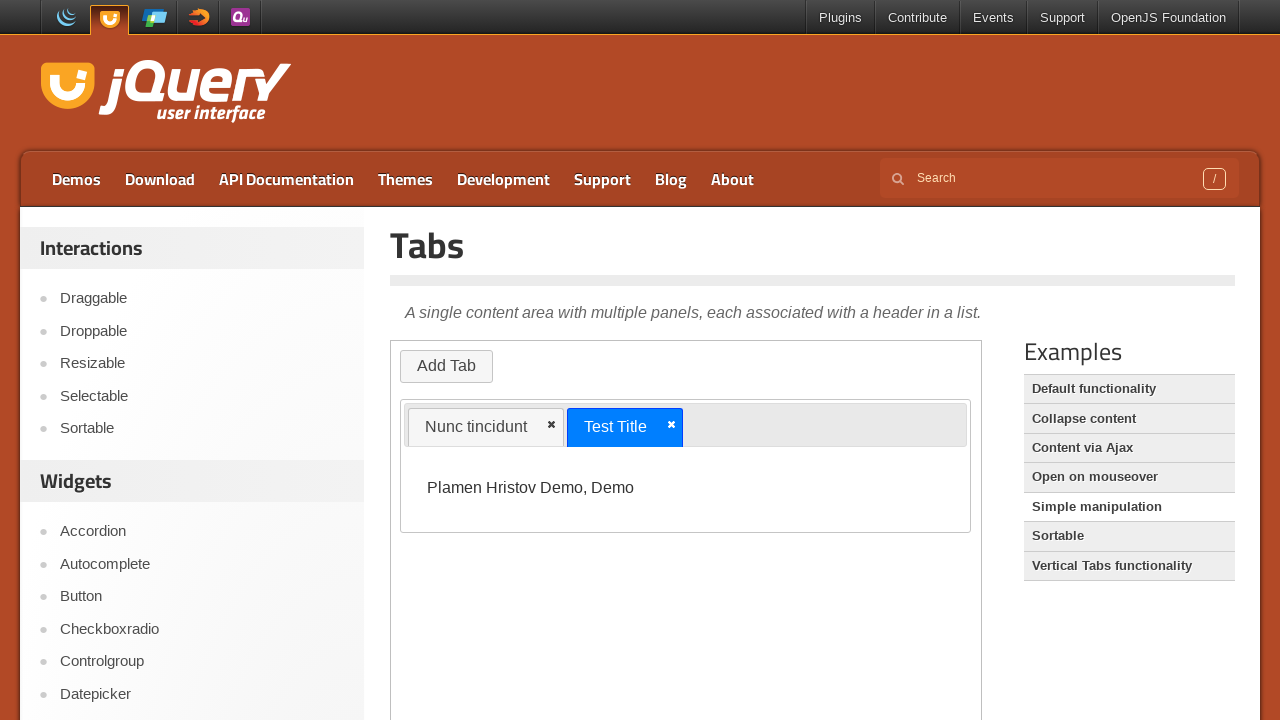

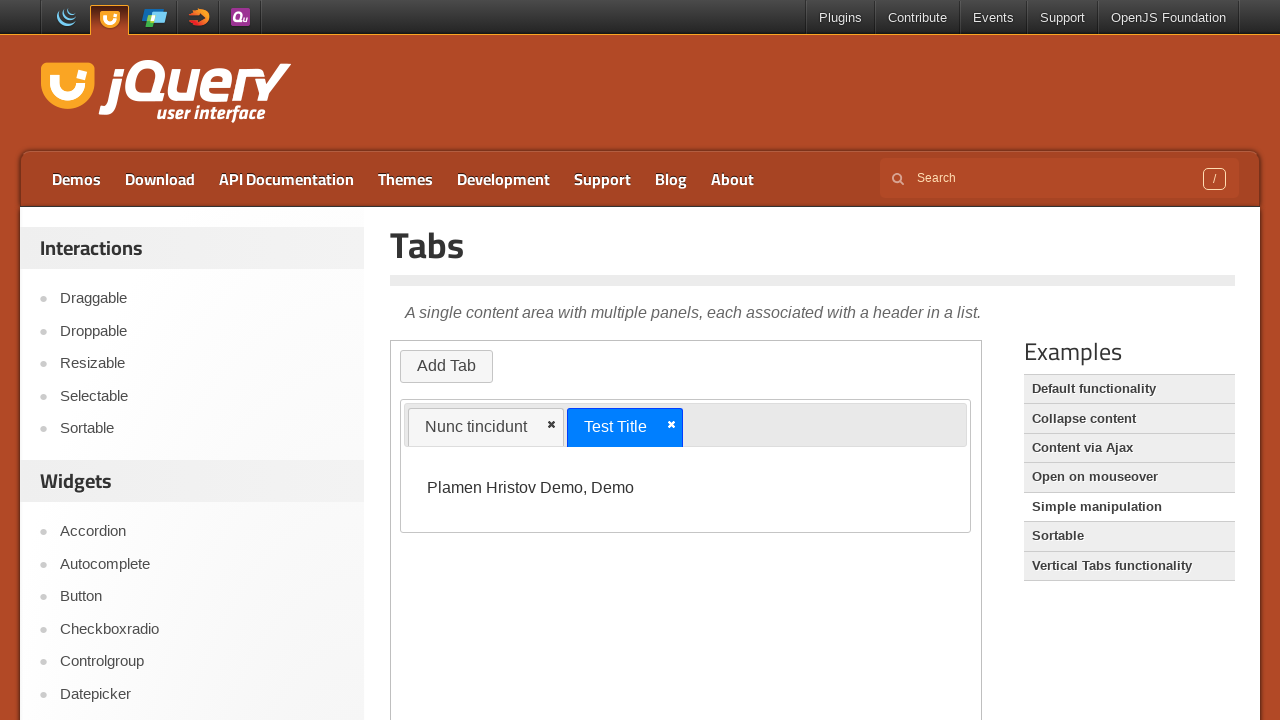